Tests drag and drop functionality within an iframe on the jQuery UI droppable demo page by dragging an element onto a drop target

Starting URL: https://jqueryui.com/droppable/

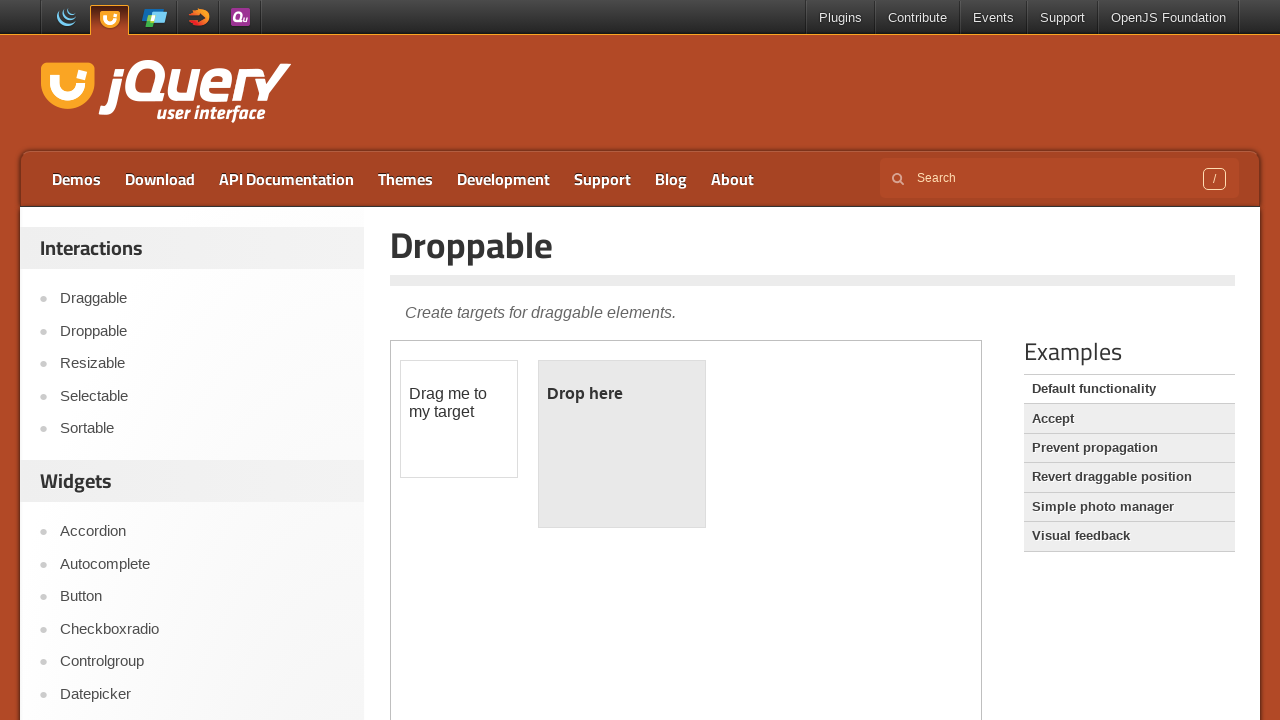

Navigated to jQuery UI droppable demo page
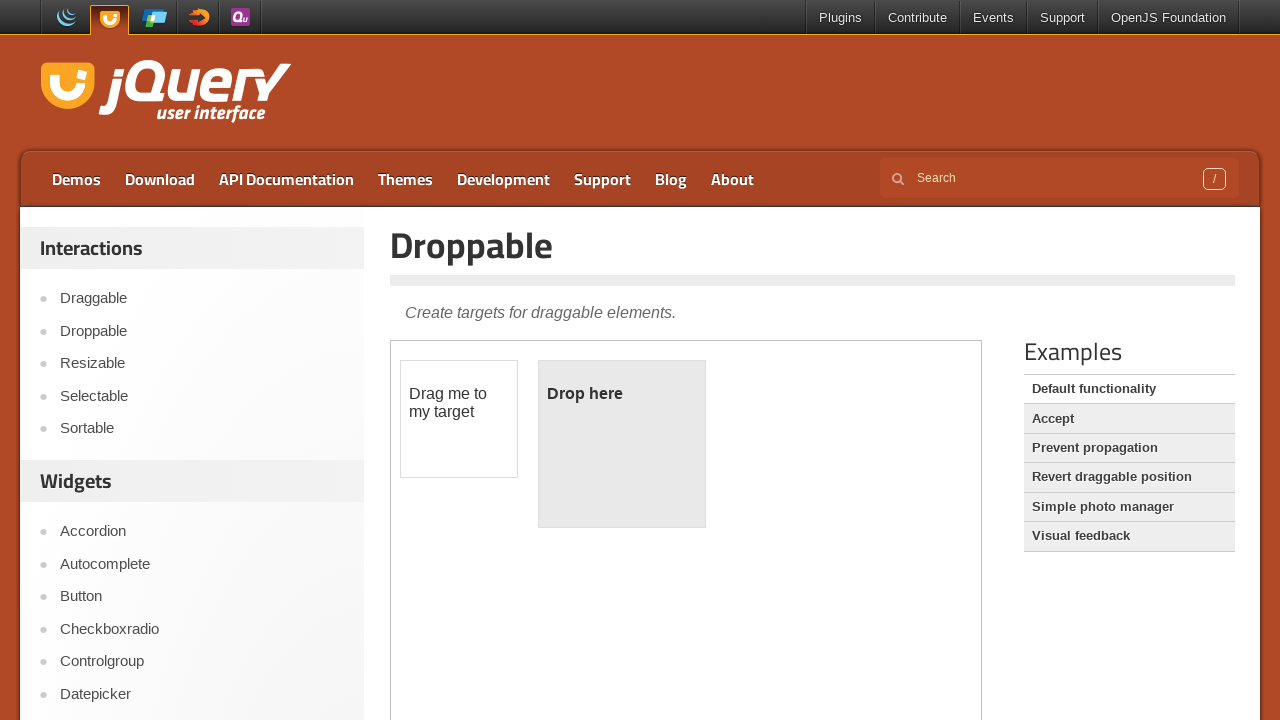

Located the demo iframe
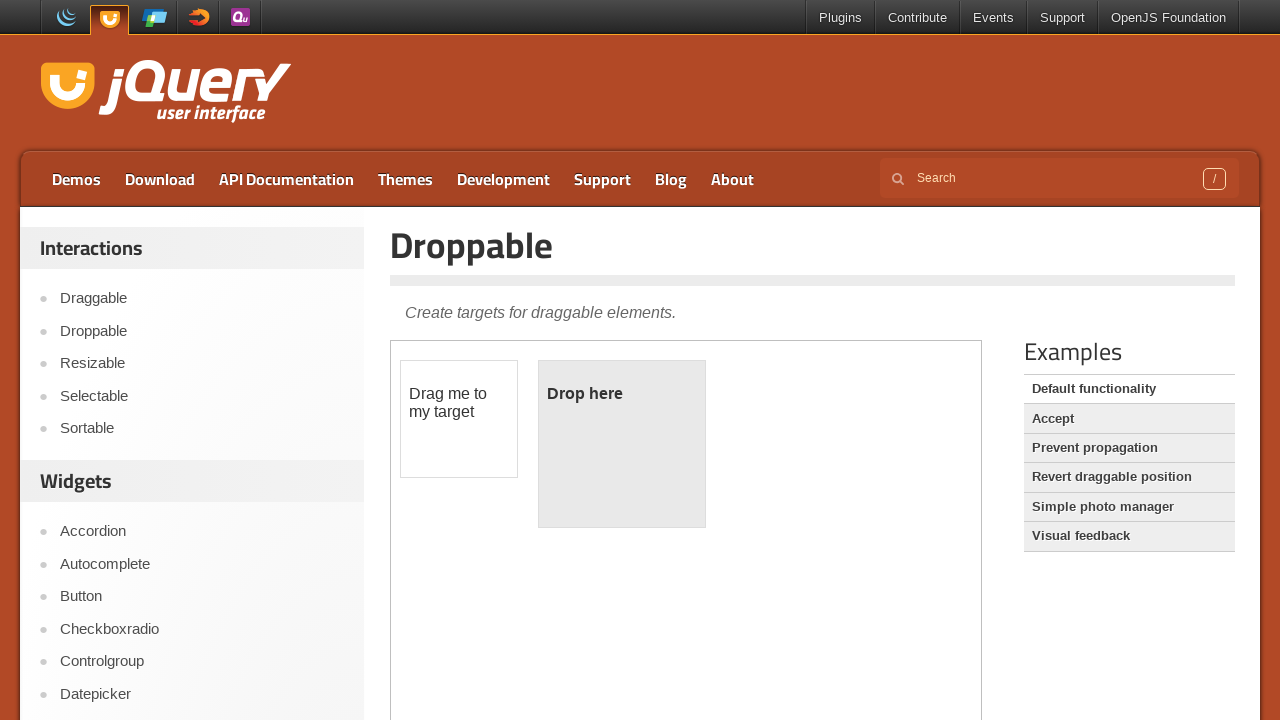

Located the draggable element within the iframe
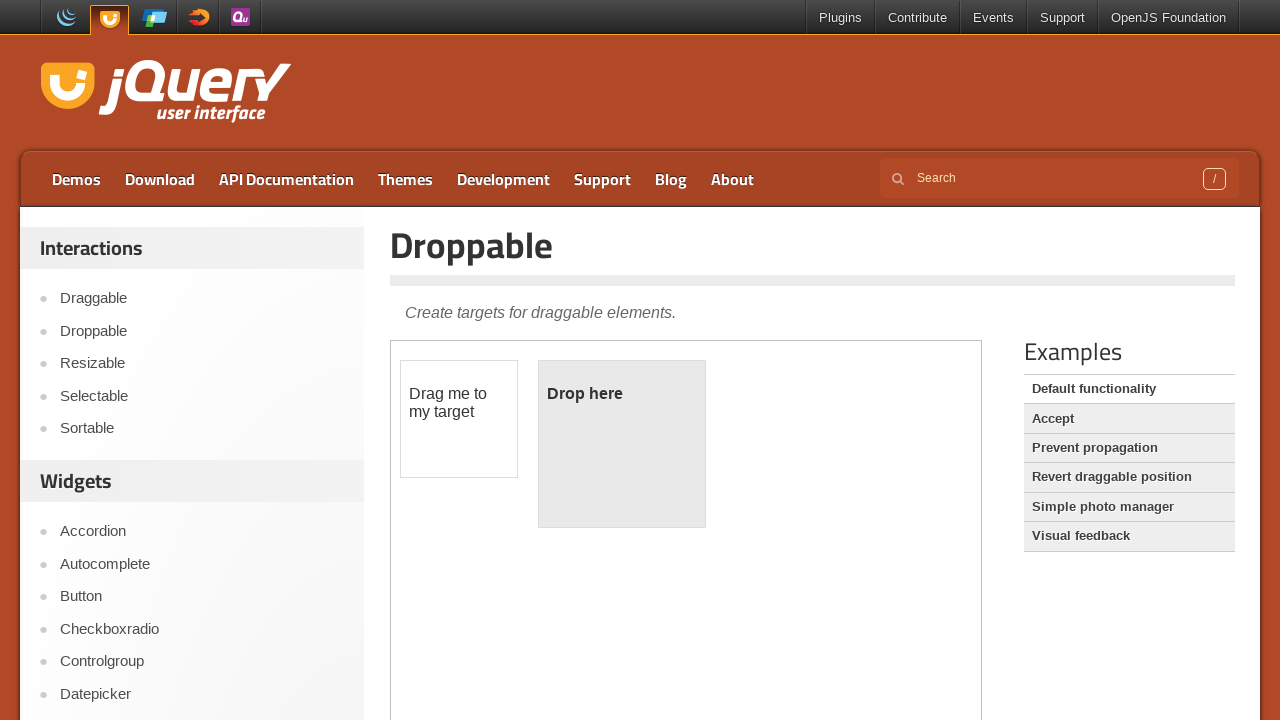

Located the droppable target element within the iframe
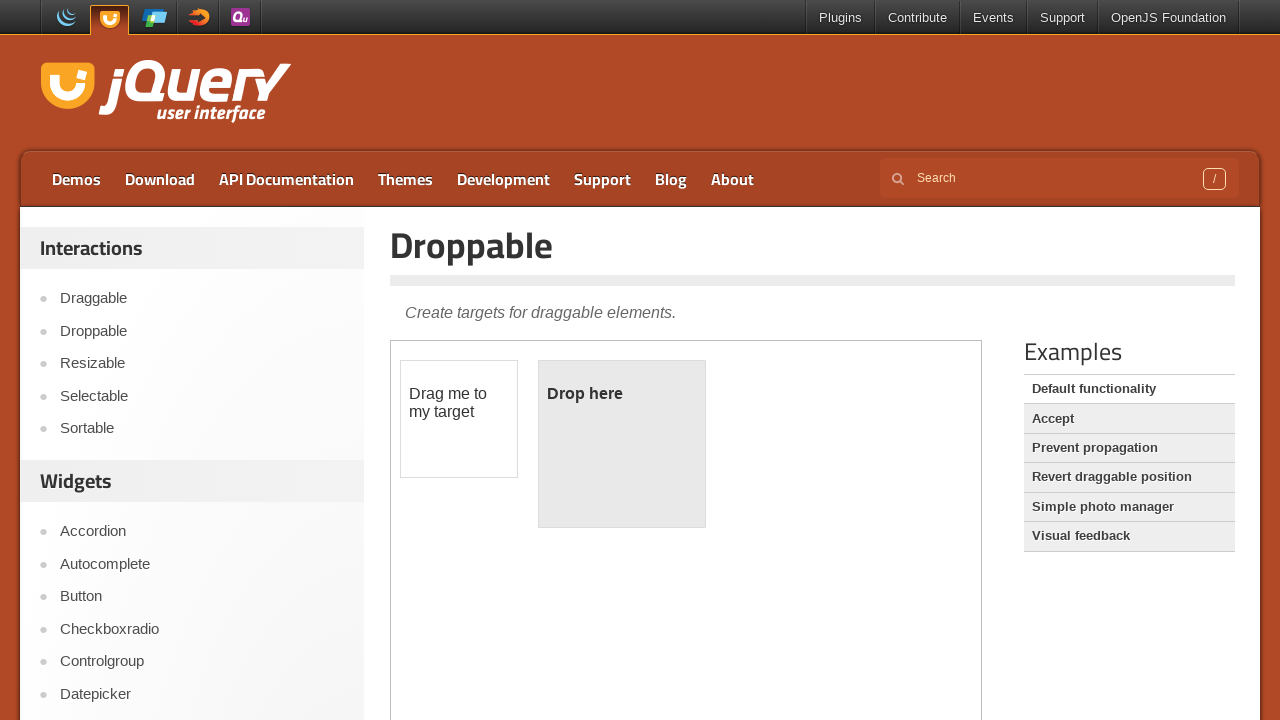

Dragged the draggable element onto the droppable target at (622, 444)
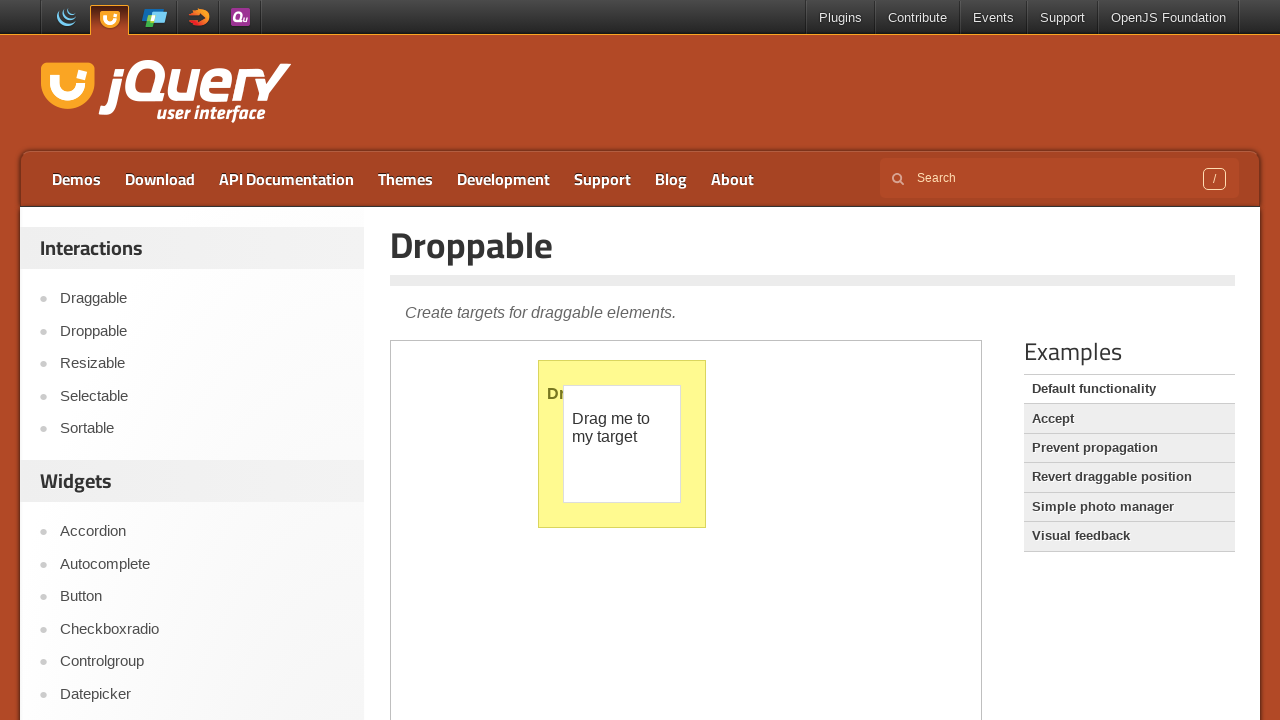

Waited for drag and drop animation to complete
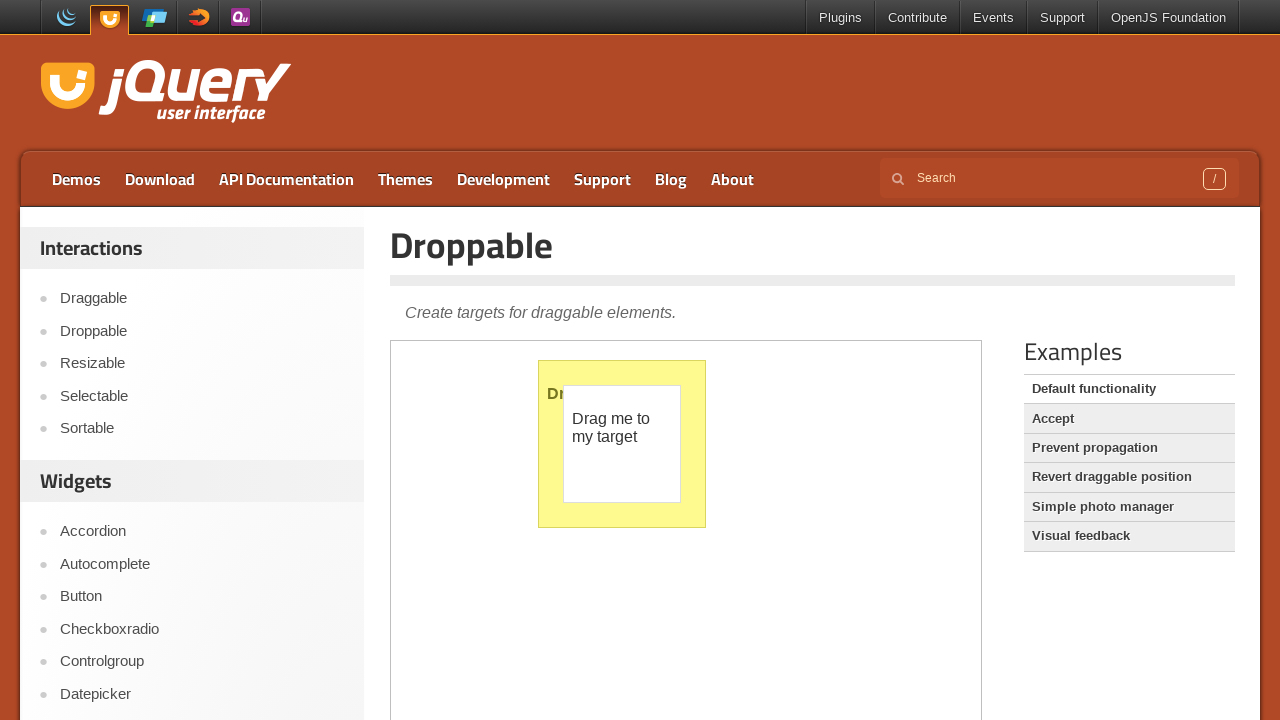

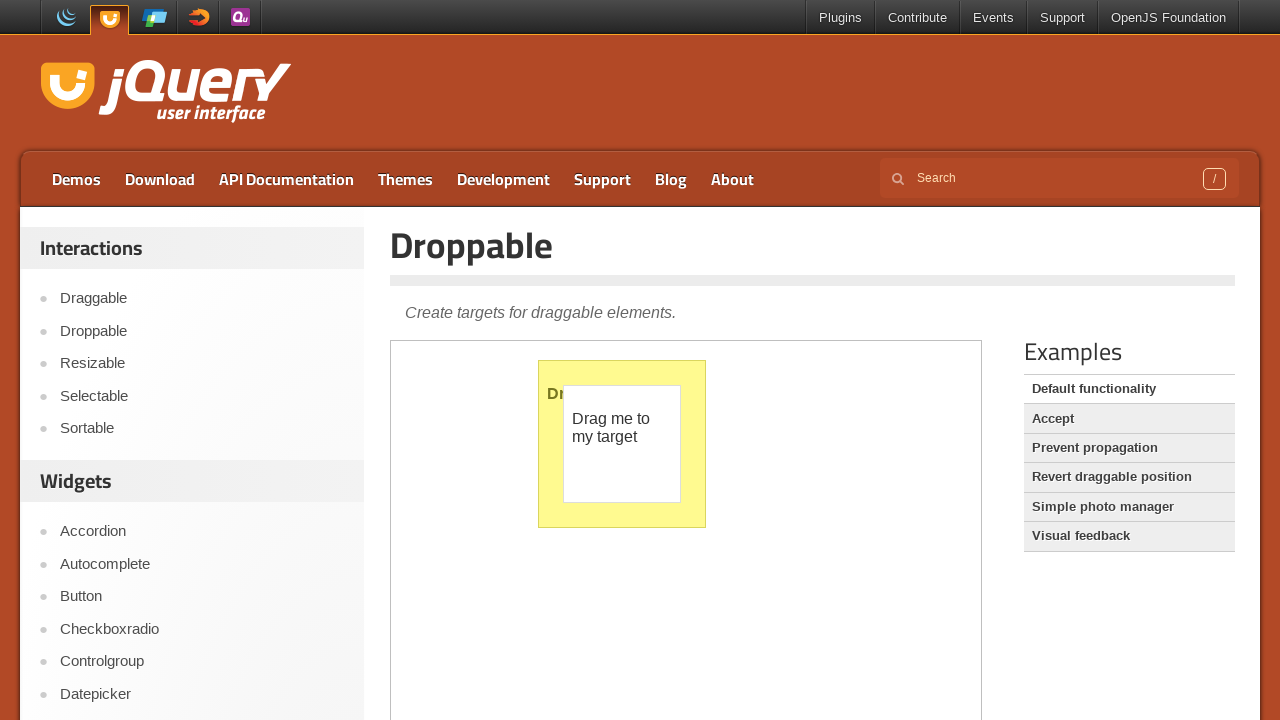